Tests dropdown selection by manually iterating through options, clicking on "Option 1", and verifying the selection was made correctly.

Starting URL: http://the-internet.herokuapp.com/dropdown

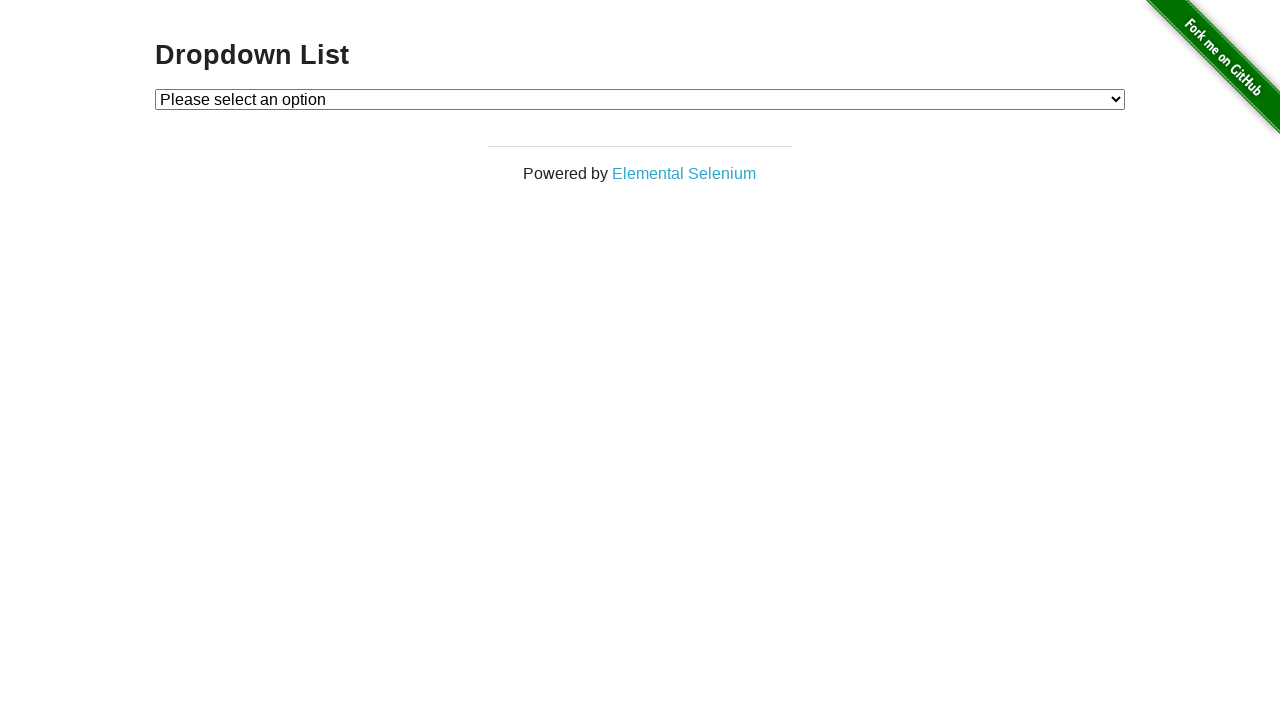

Located the dropdown element
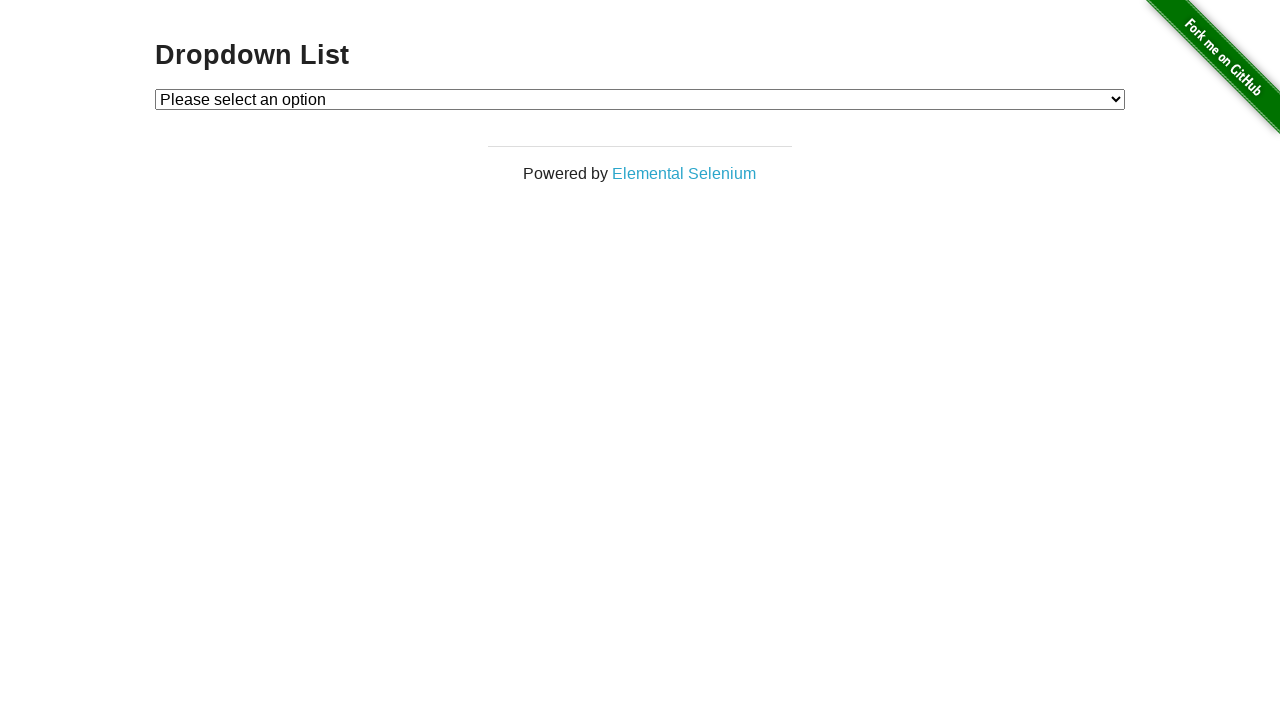

Selected 'Option 1' from the dropdown on #dropdown
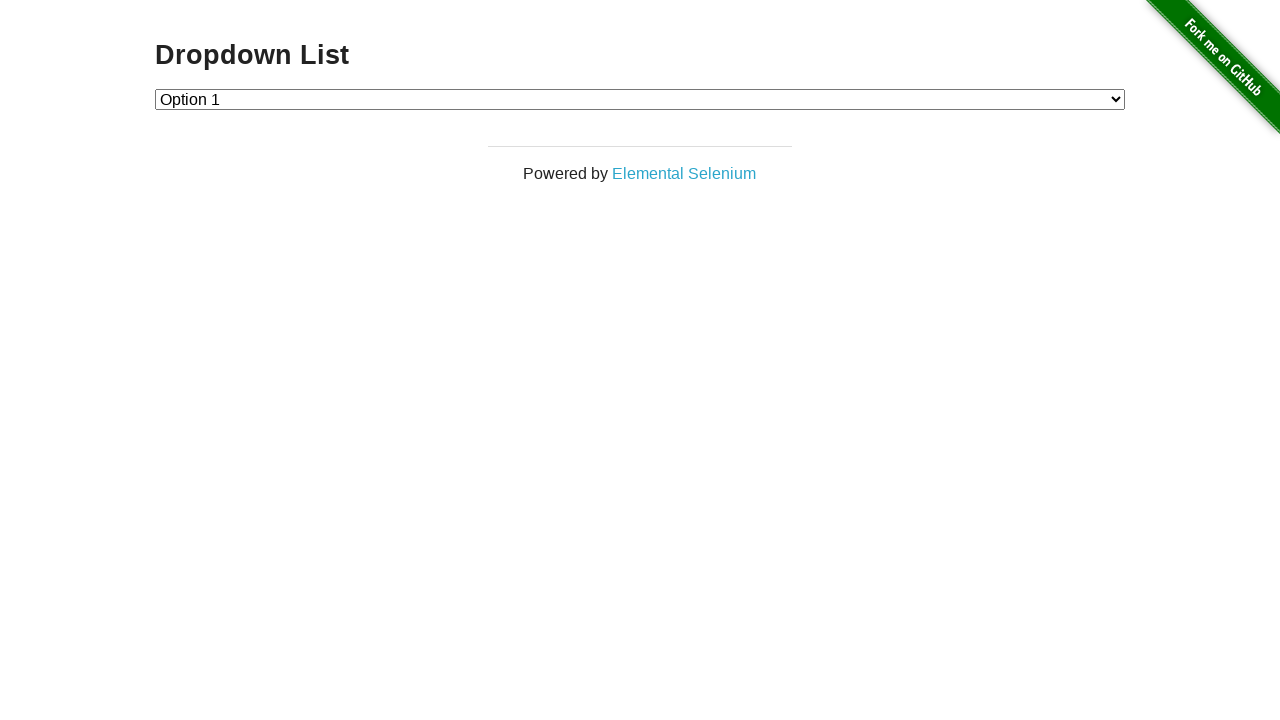

Retrieved the selected dropdown value
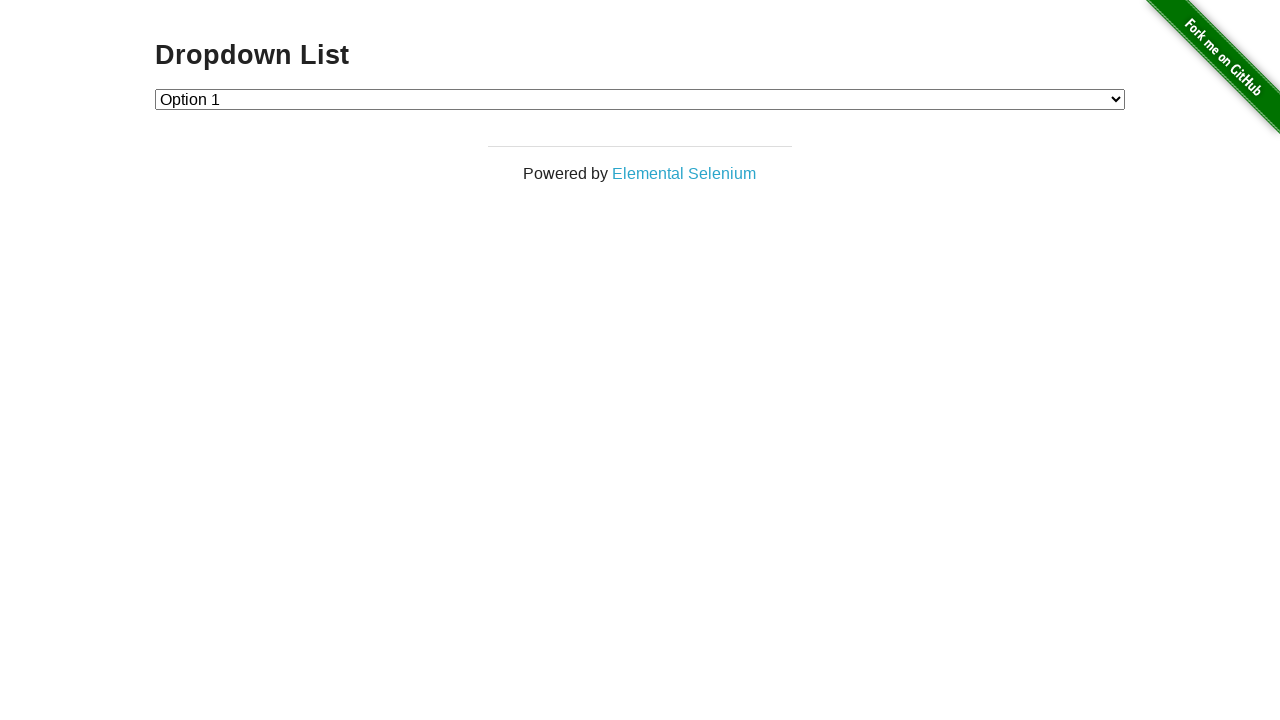

Verified that 'Option 1' was correctly selected (value='1')
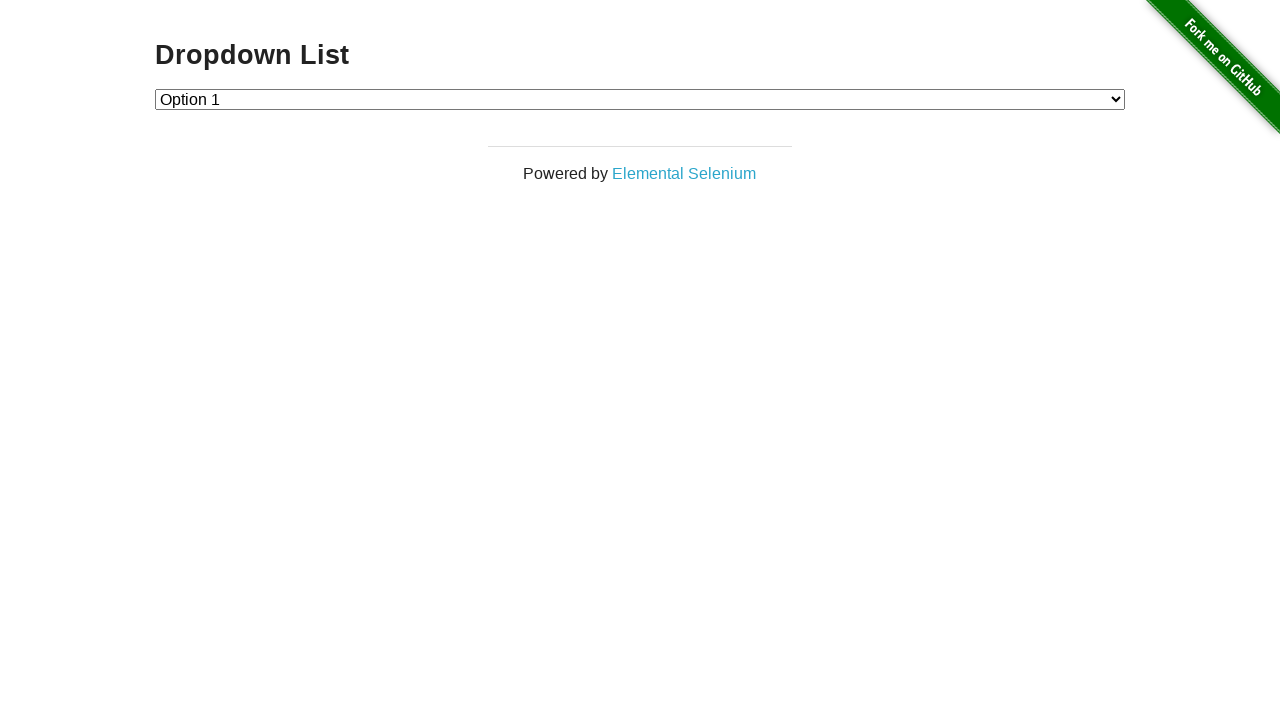

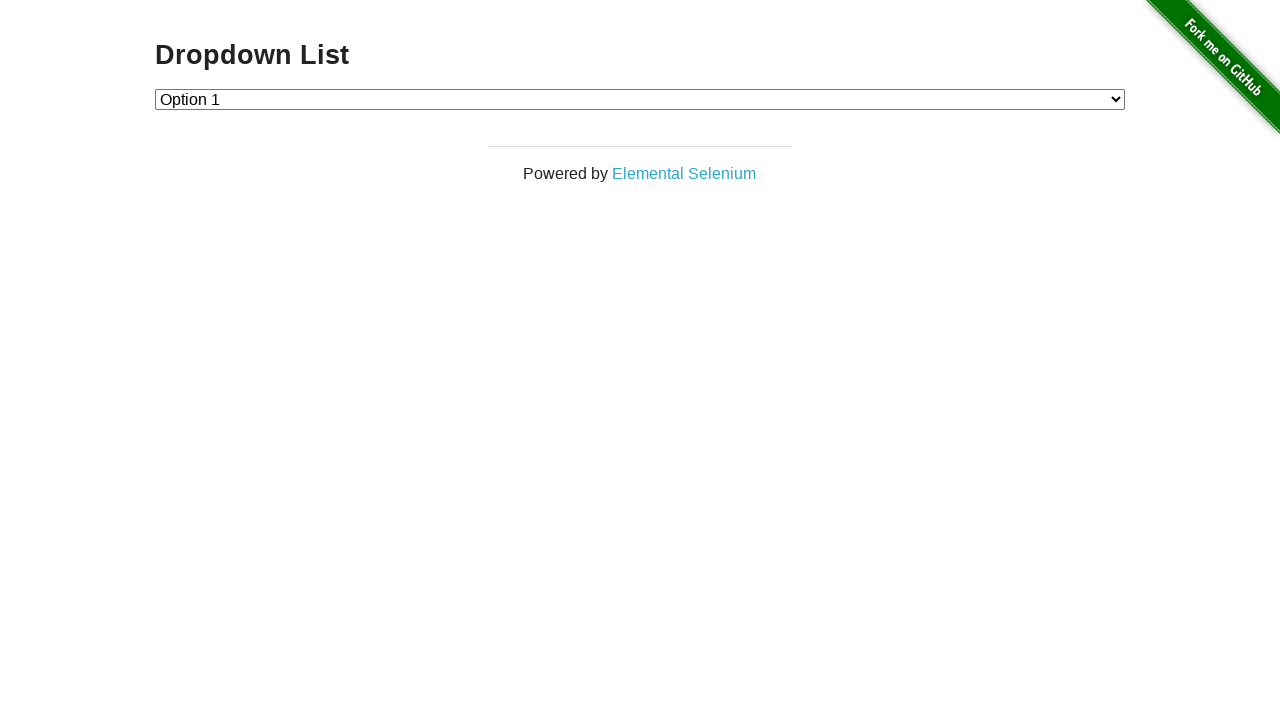